Tests mouse hover functionality by navigating to a W3Schools tryit page, switching to the result iframe, and performing a mouse hover action over a smiley image element.

Starting URL: https://www.w3schools.com/jsref/tryit.asp?filename=tryjsref_onmouseover

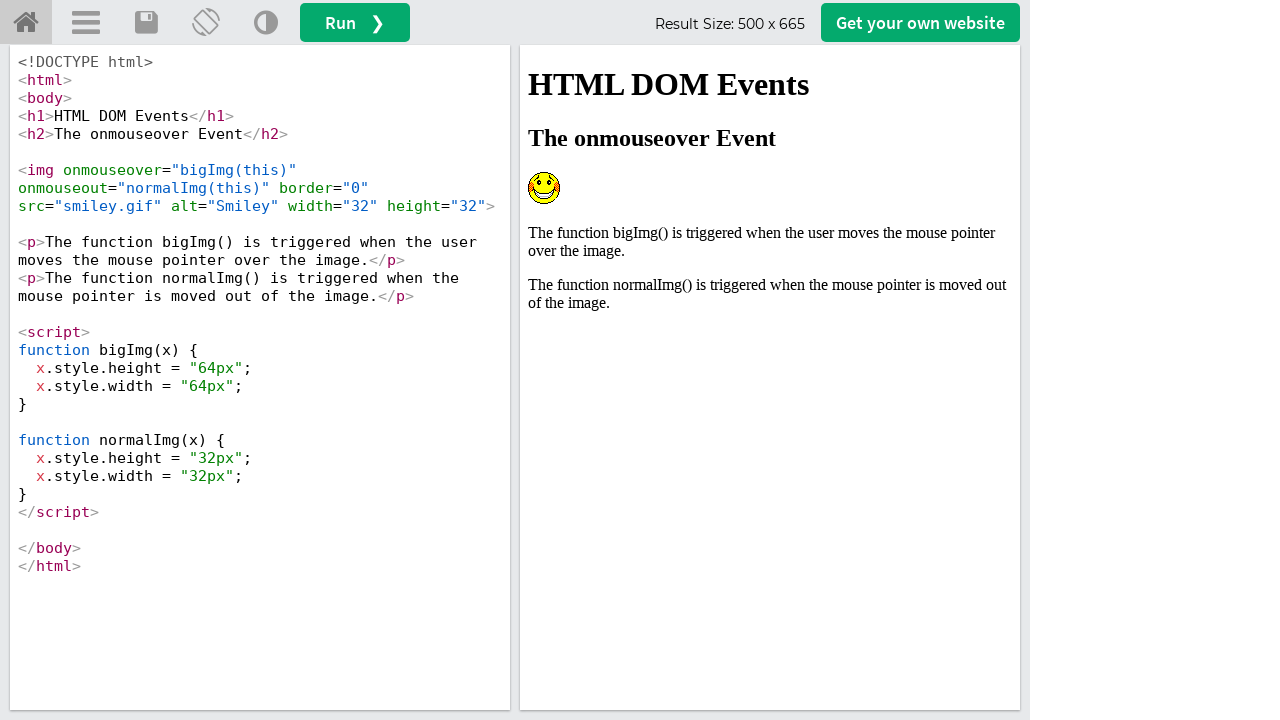

Located the iframeResult frame
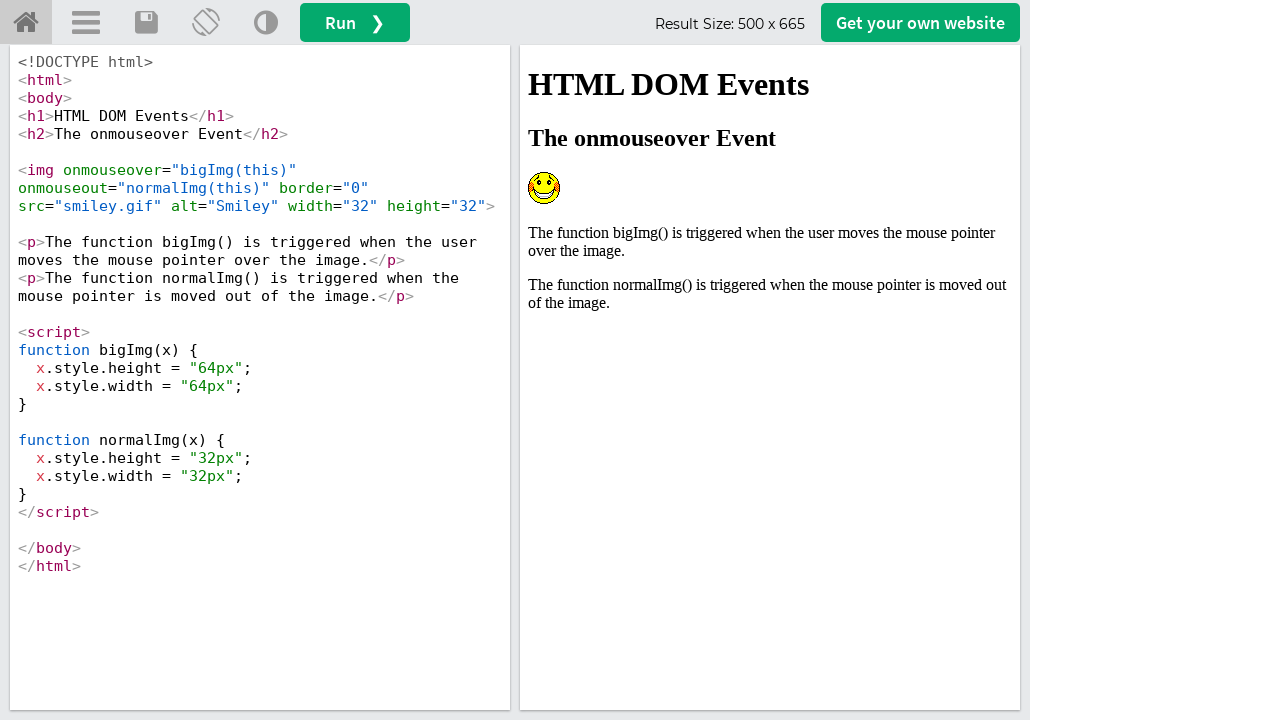

Hovered over the smiley image element at (544, 188) on #iframeResult >> internal:control=enter-frame >> img[alt='Smiley']
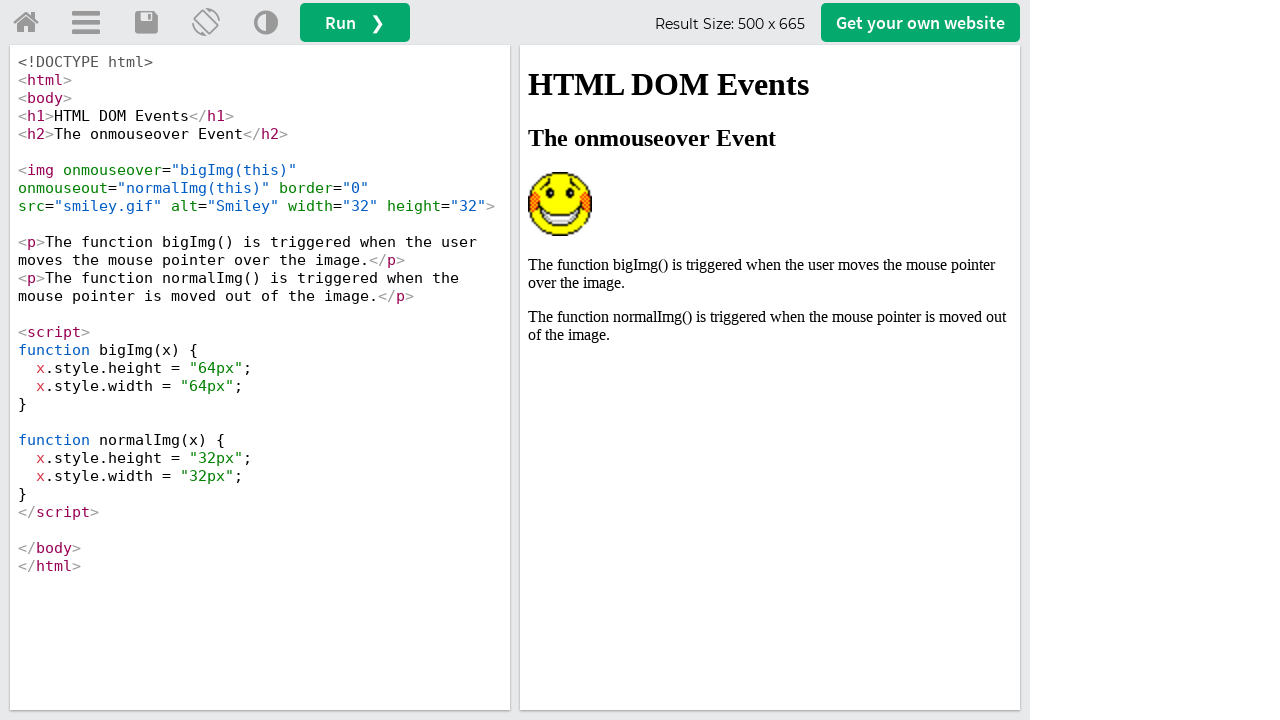

Waited 1000ms to observe the hover effect
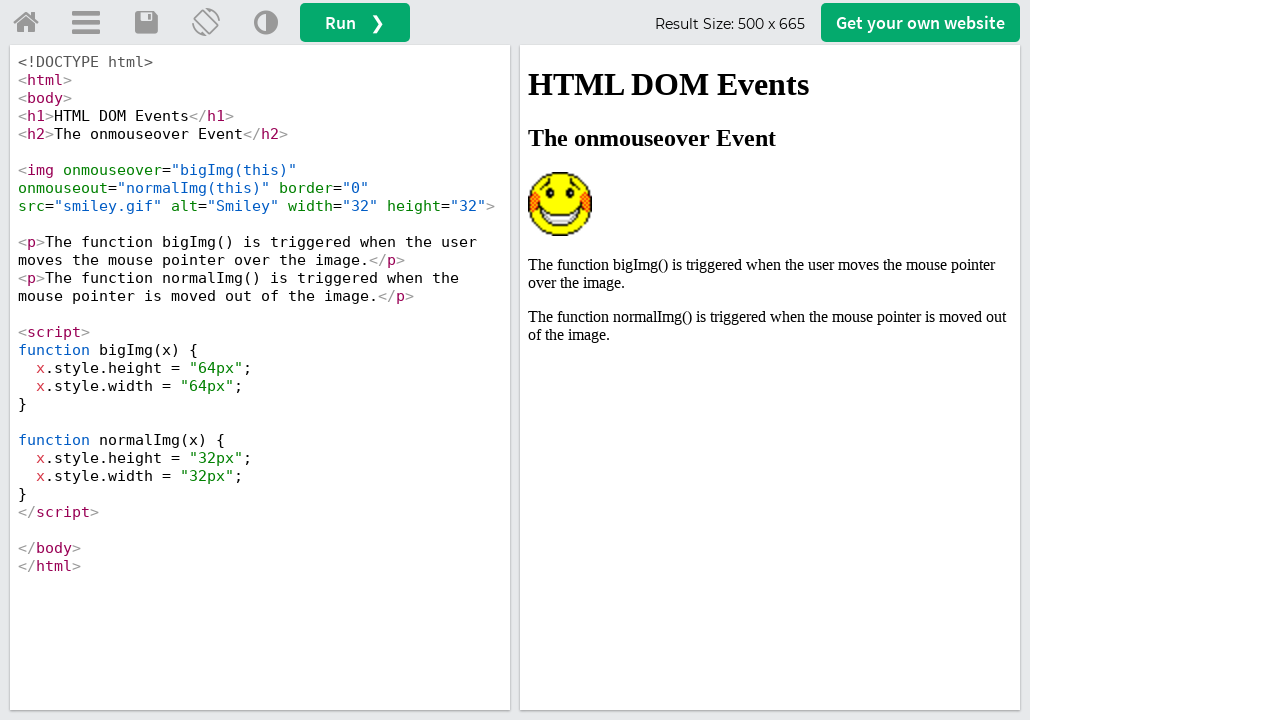

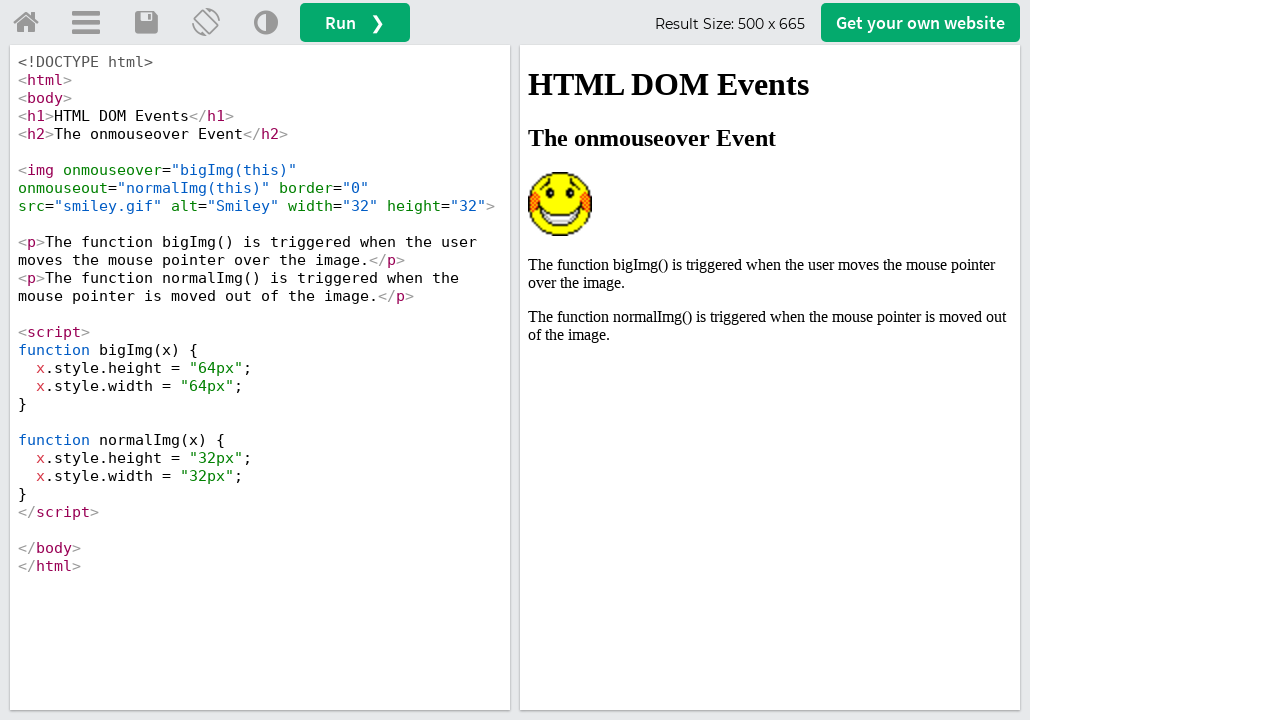